Tests DeepL translation service by entering text in the editable field

Starting URL: https://www.deepl.com/translator#auto/ko/Testing

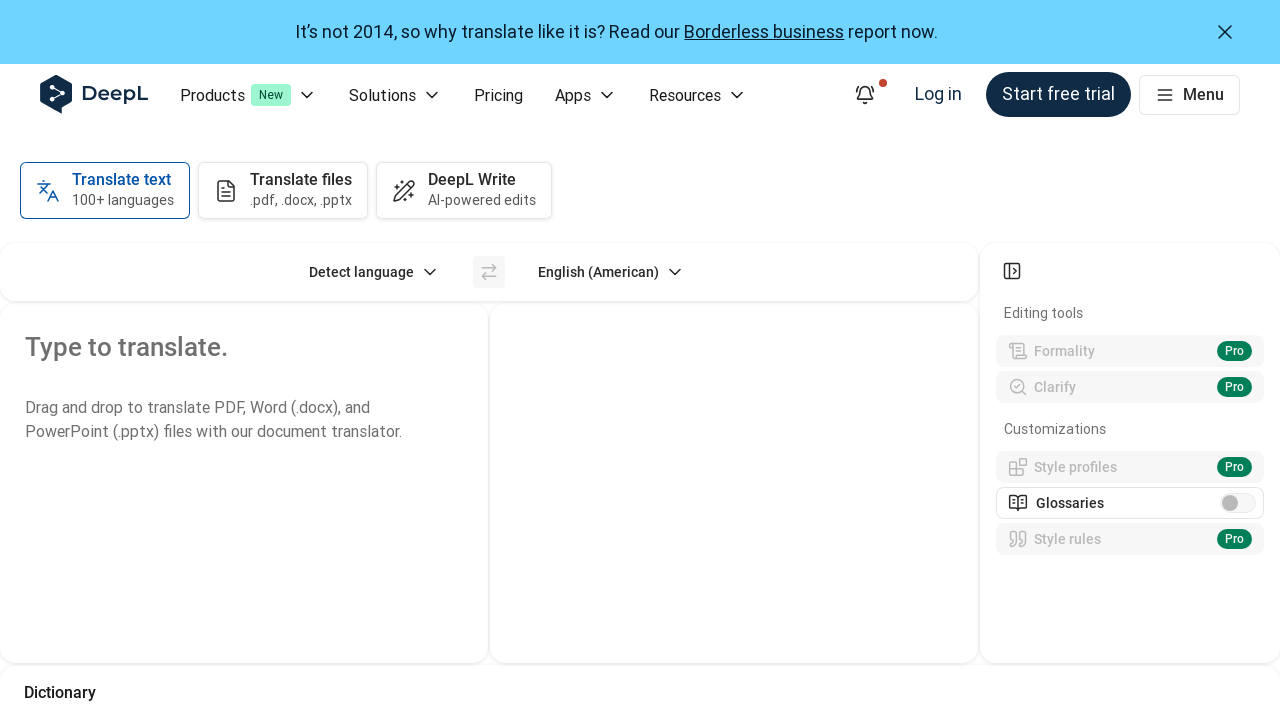

Waited for editable source editor to load
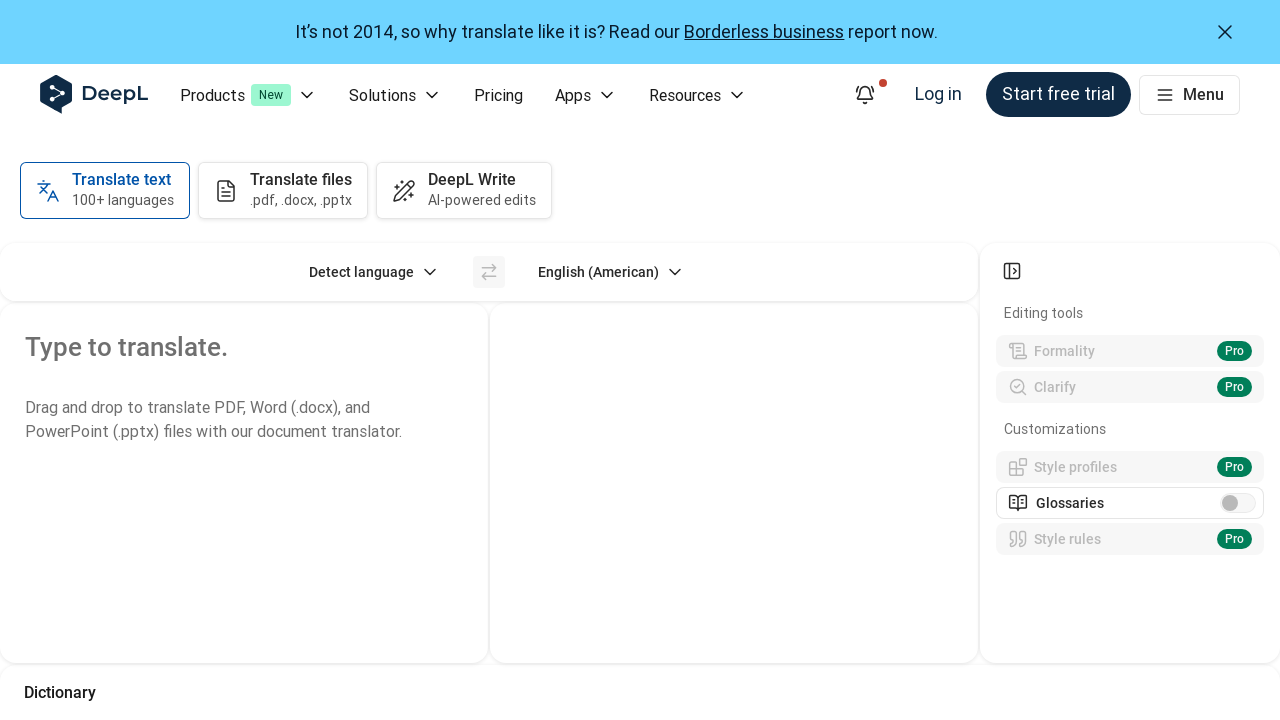

Located the first contenteditable source editor
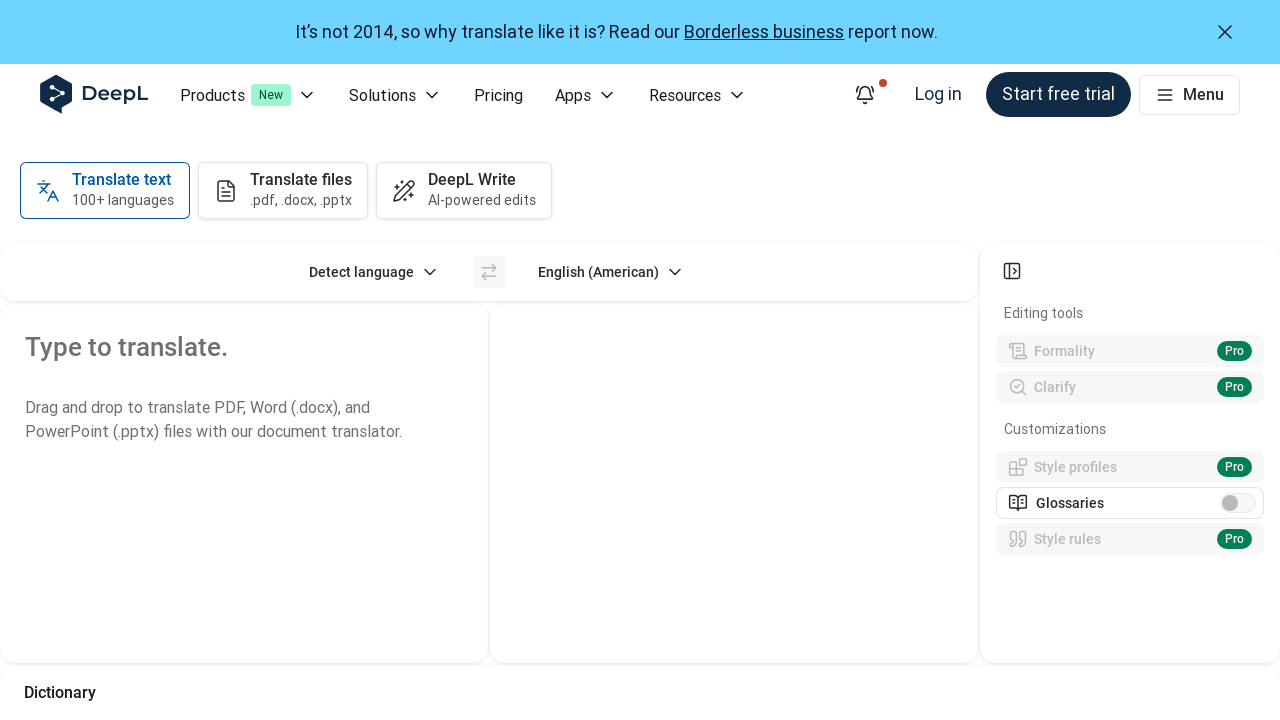

Clicked on the source editor field at (232, 483) on div[contenteditable='true'] >> nth=0
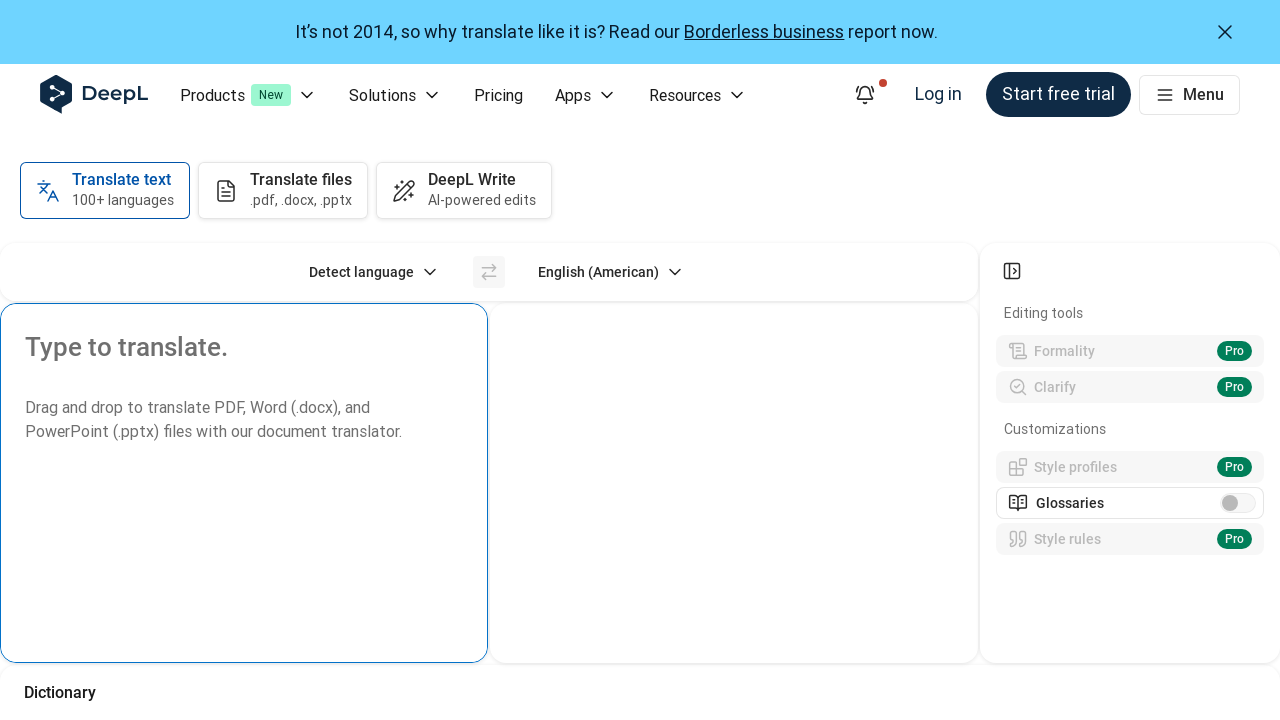

Cleared the source editor field on div[contenteditable='true'] >> nth=0
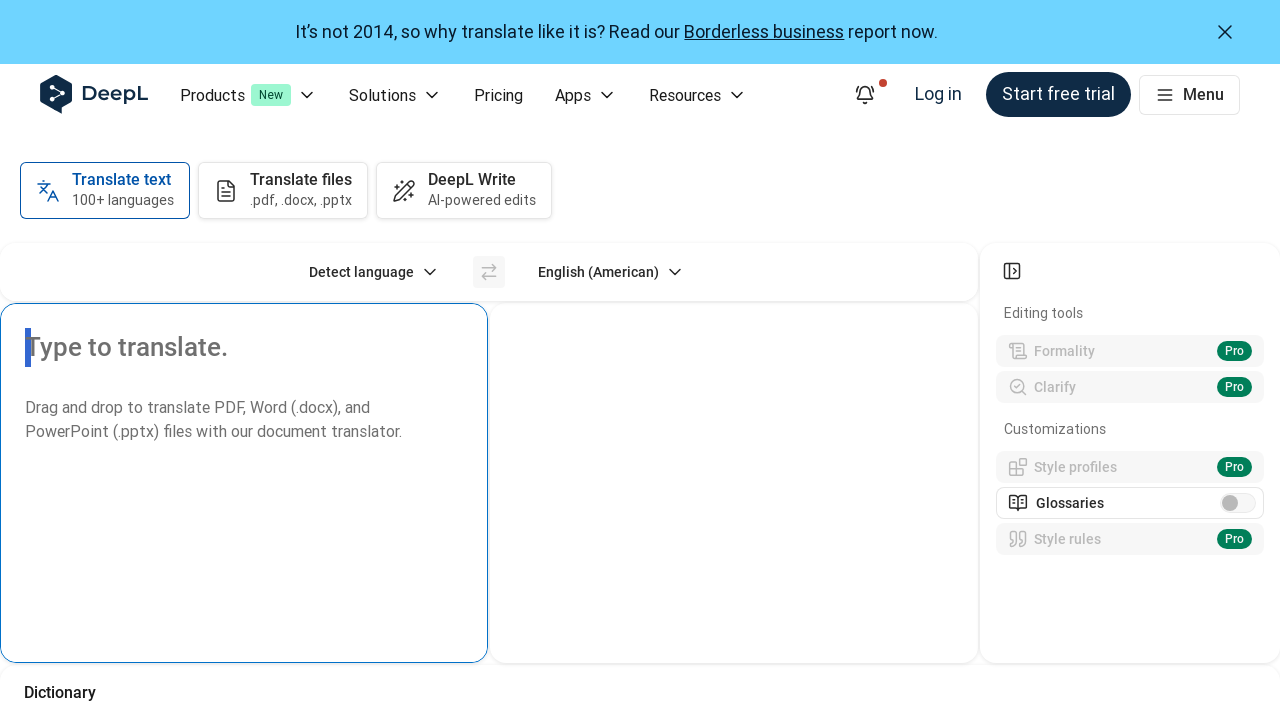

Typed 'Hello, this is a test translation' into the source editor on div[contenteditable='true'] >> nth=0
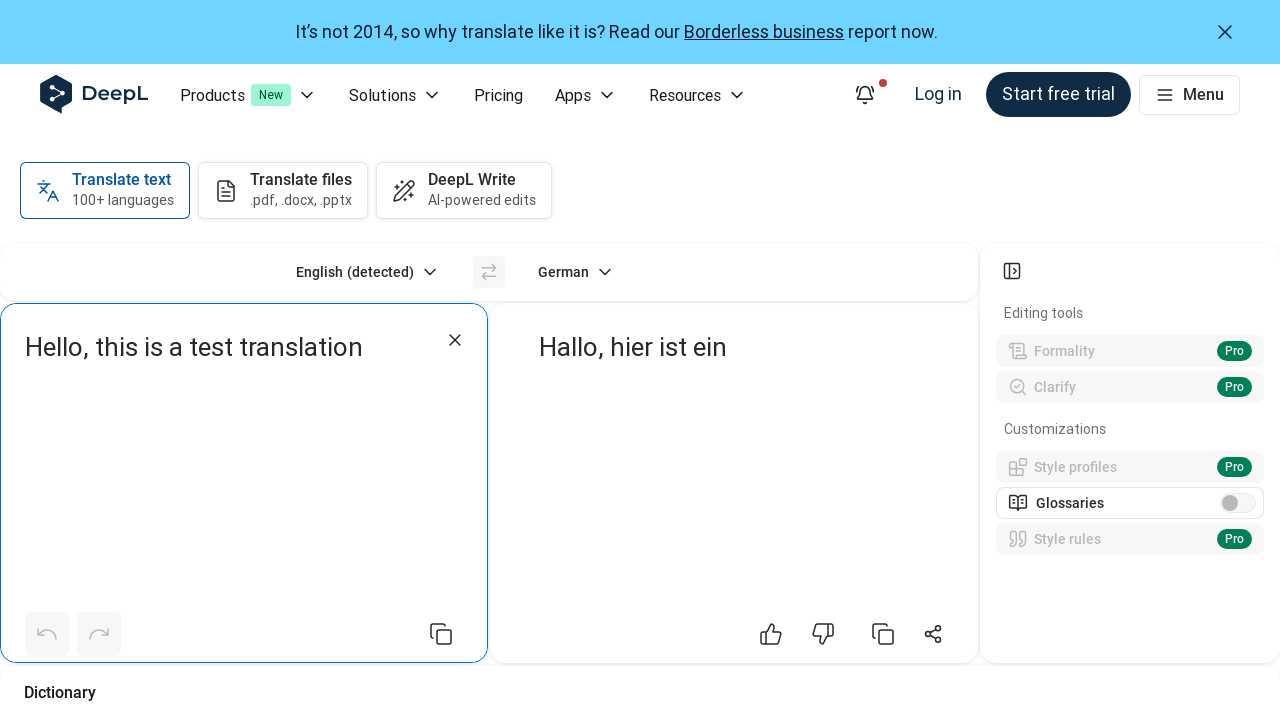

Waited 2 seconds for DeepL translation to process and appear
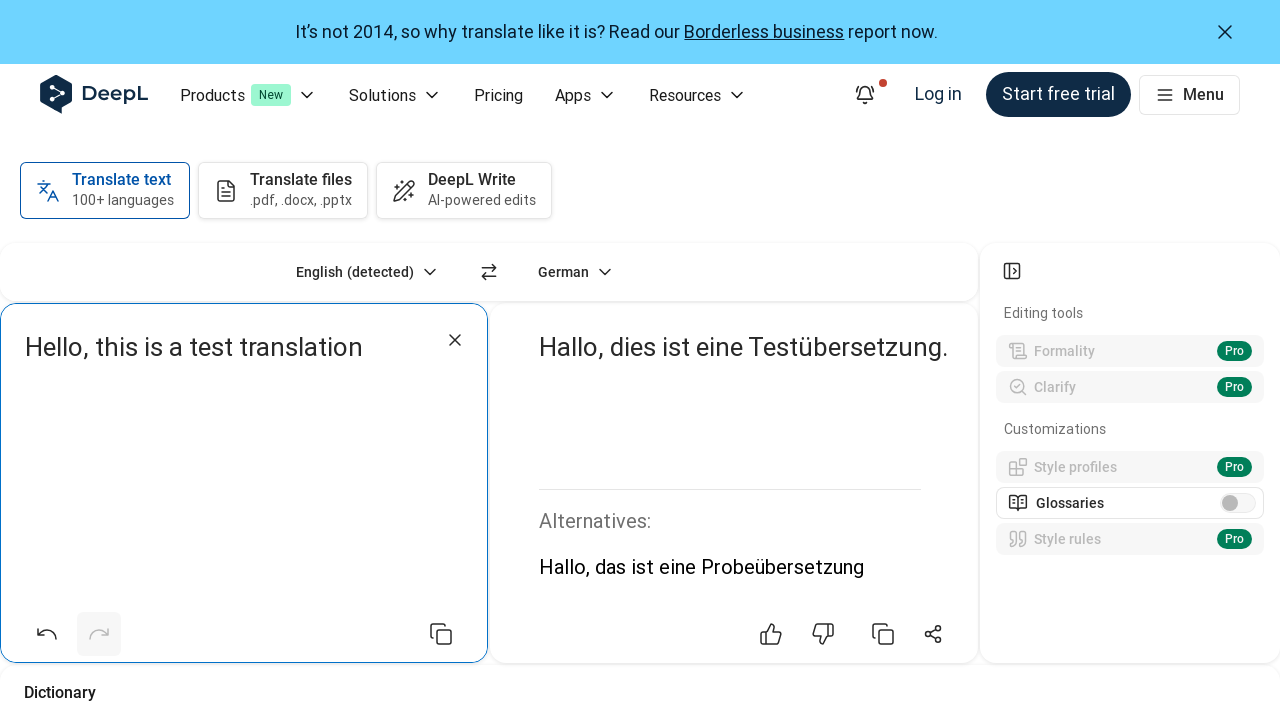

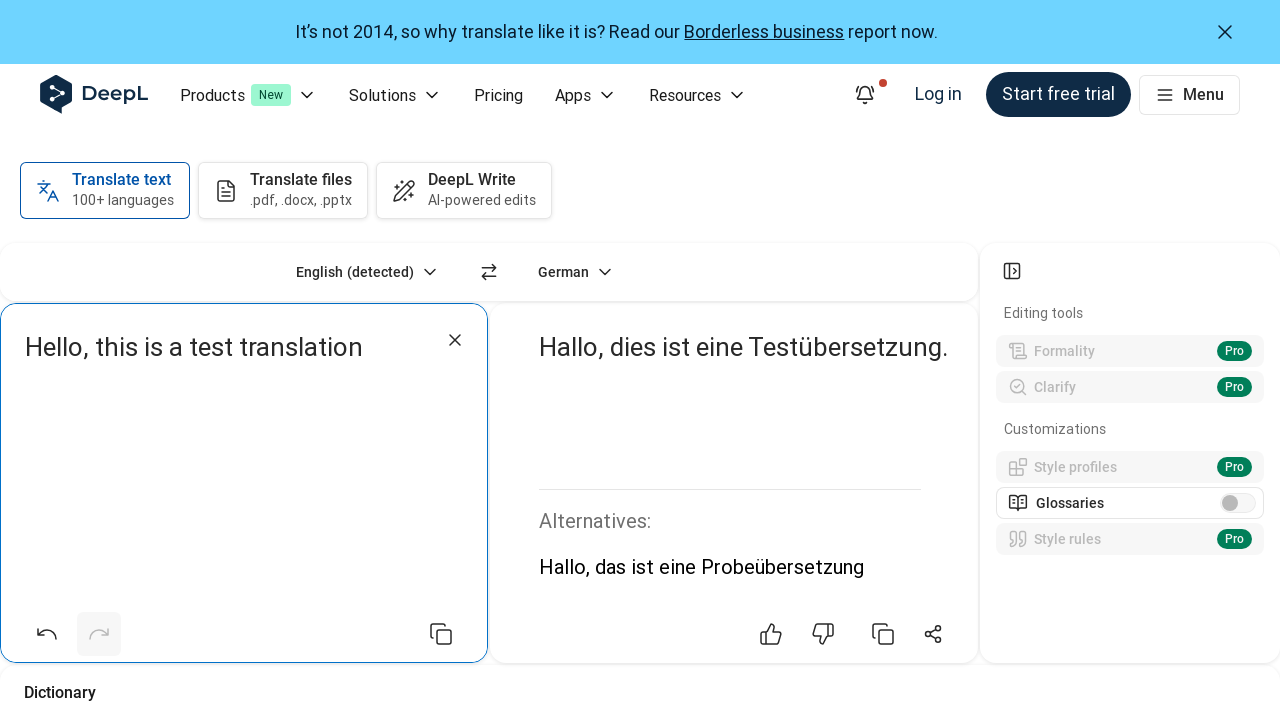